Tests JavaScript alert handling by clicking a button to trigger an alert, accepting the alert dialog, and verifying the result message is displayed correctly on the page.

Starting URL: http://the-internet.herokuapp.com/javascript_alerts

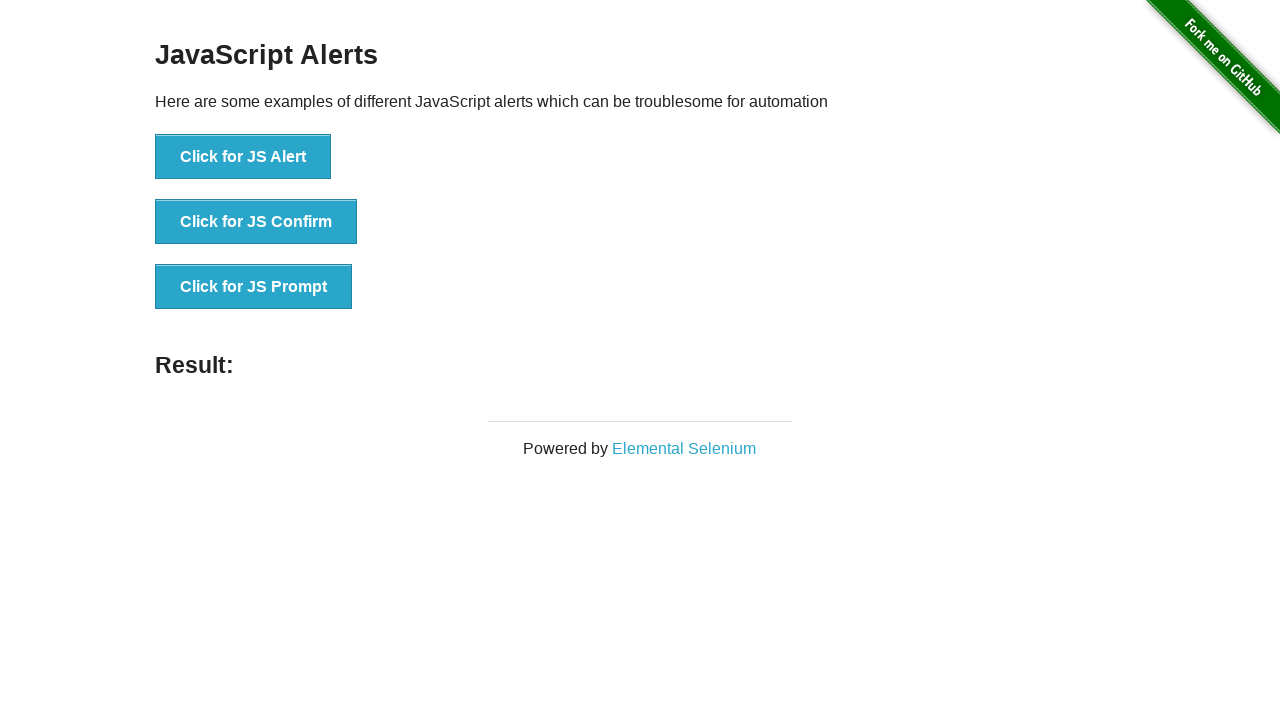

Clicked the first button to trigger JavaScript alert at (243, 157) on ul > li:nth-child(1) > button
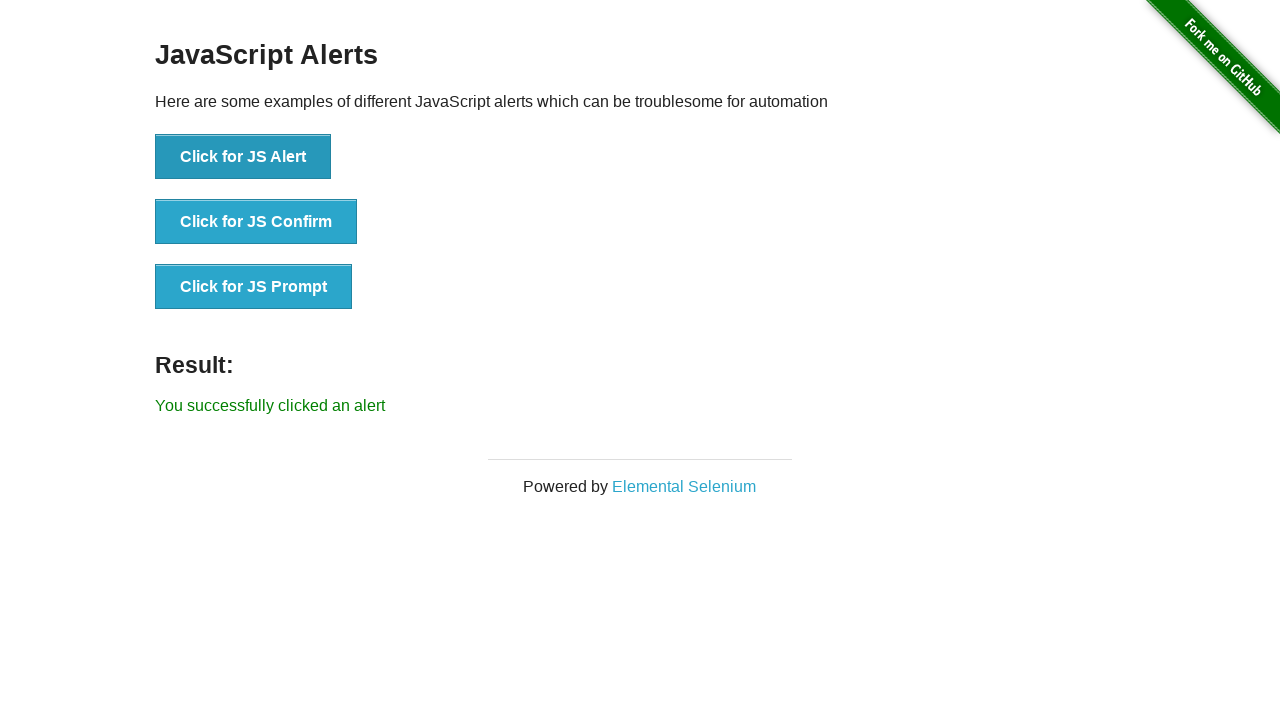

Set up dialog handler to accept alert
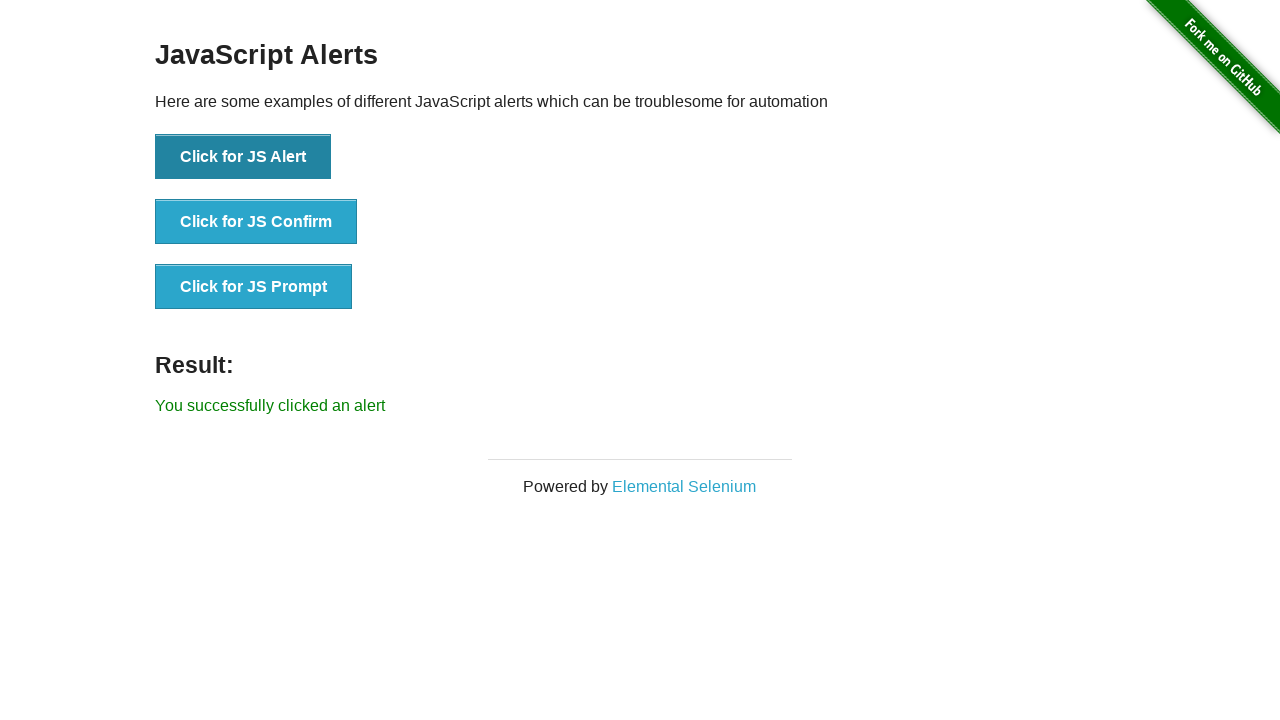

Result message element loaded
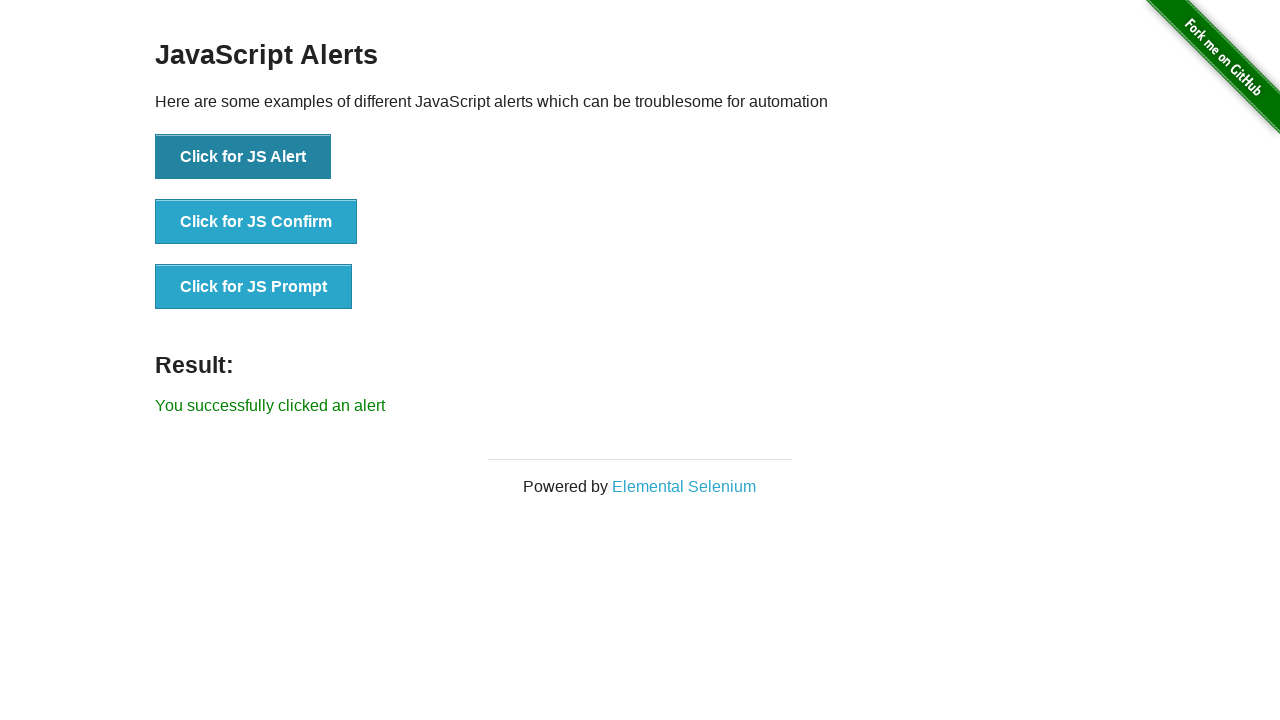

Retrieved result message text content
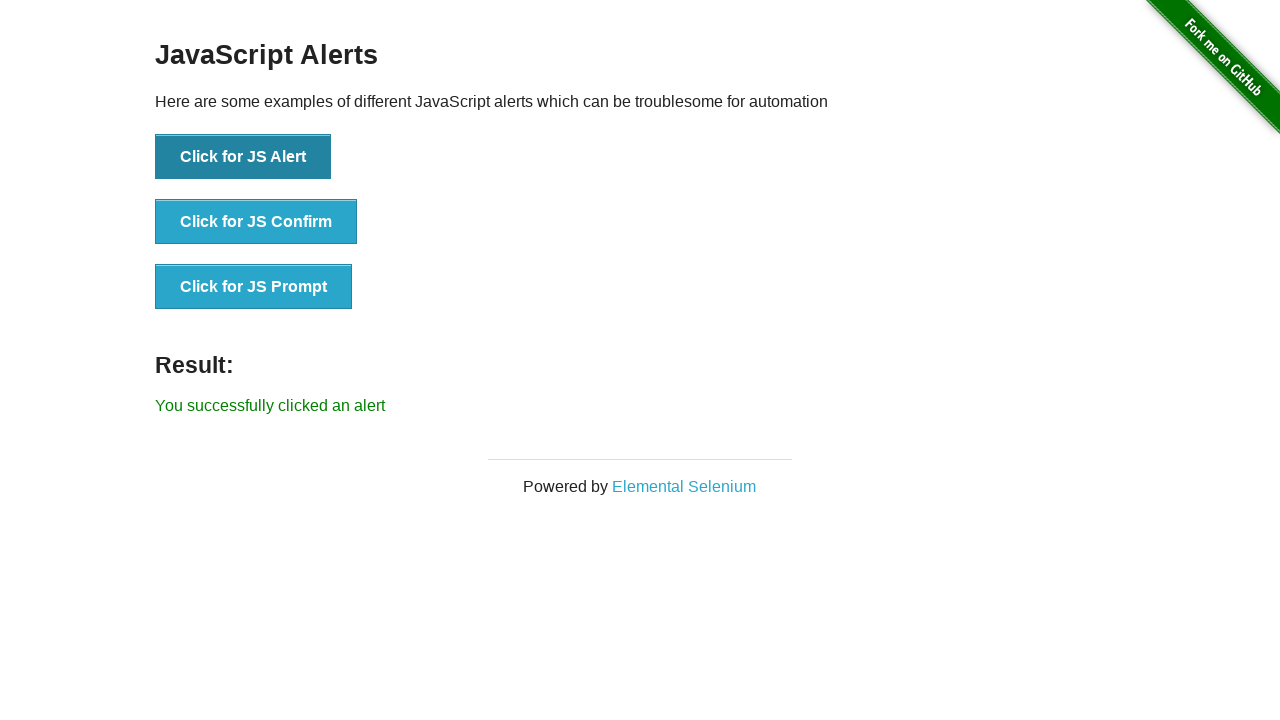

Verified result message equals 'You successfully clicked an alert'
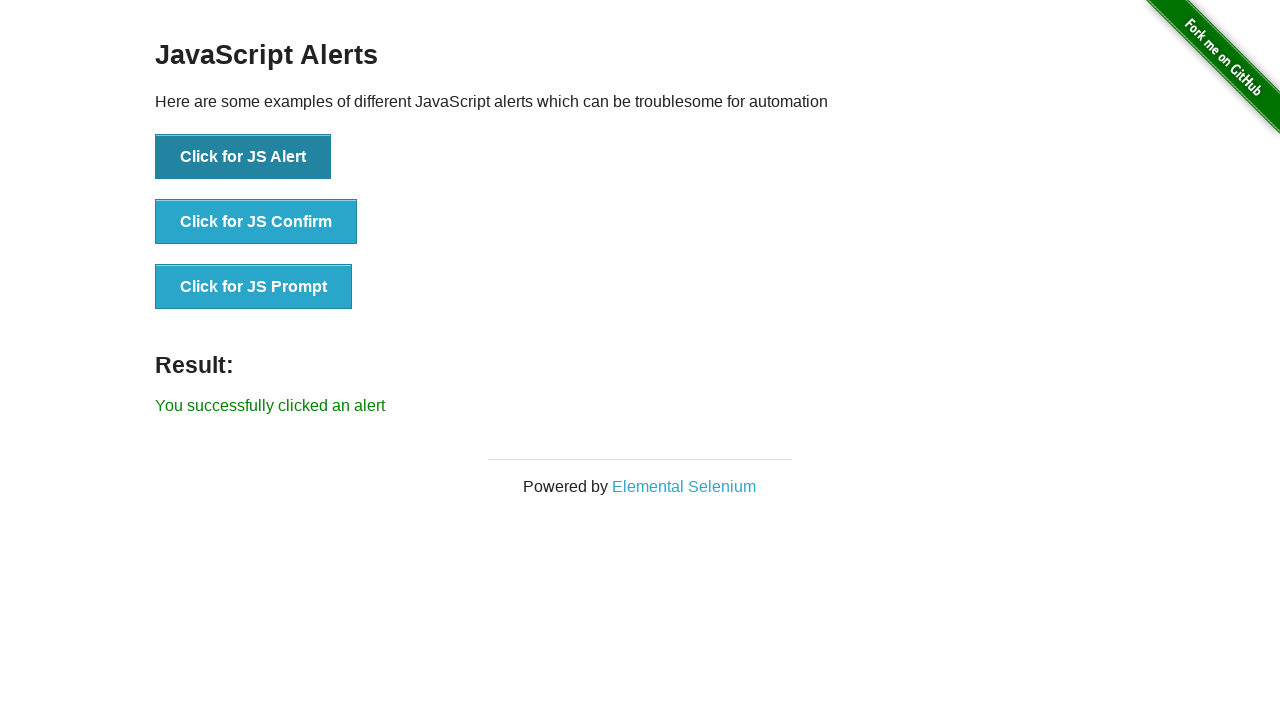

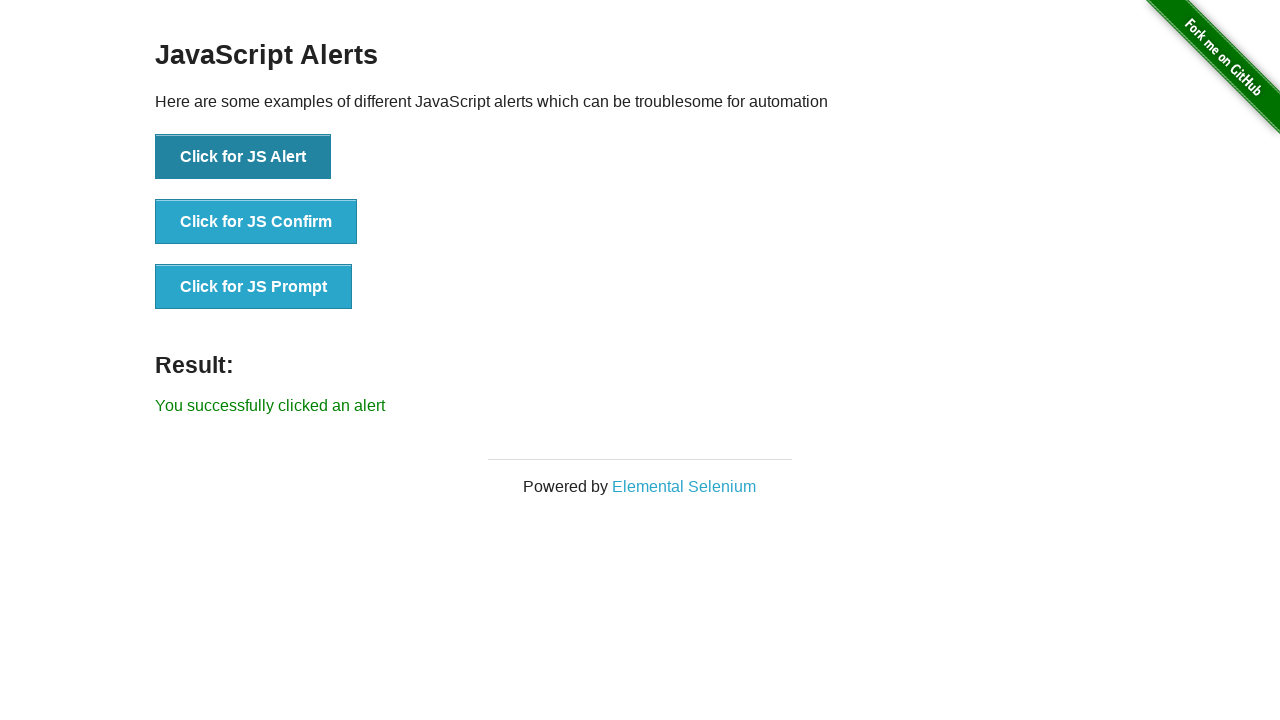